Tests jQuery UI tooltip demo by navigating to the page, switching to the demo iframe, and locating the tooltip element to verify its title attribute exists.

Starting URL: https://jqueryui.com/tooltip/

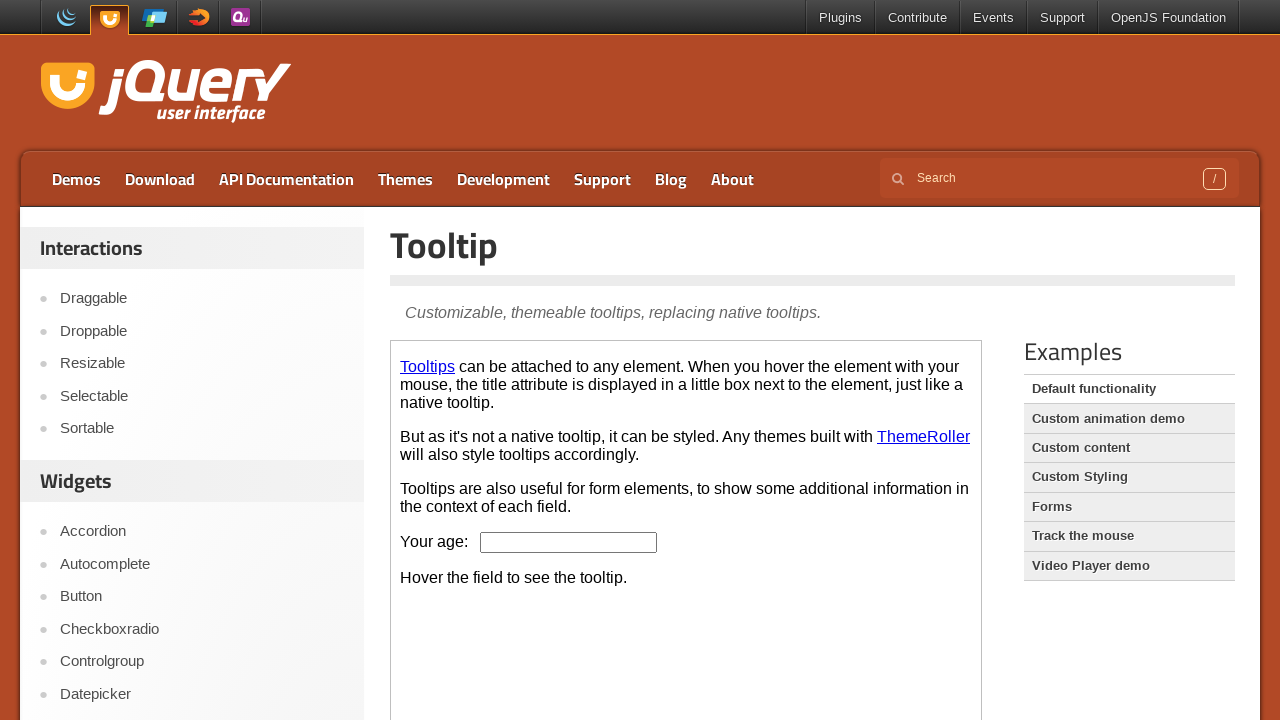

Navigated to jQuery UI tooltip demo page
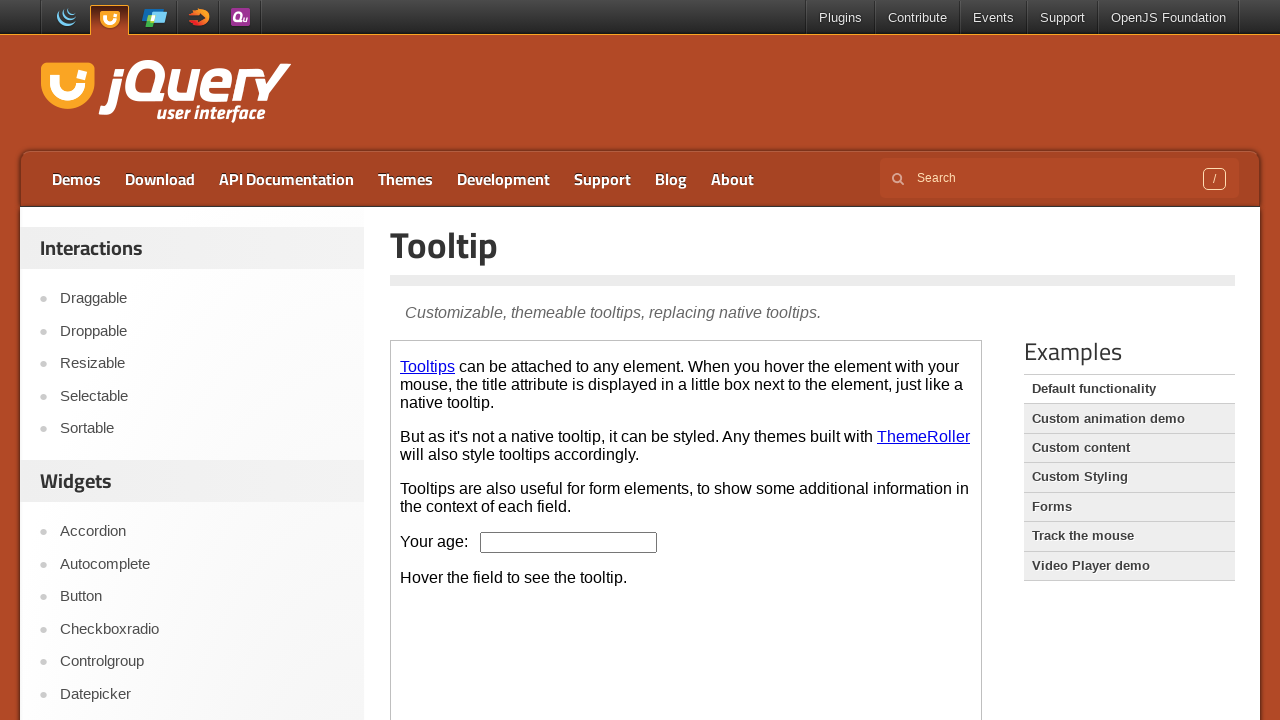

Located the demo iframe
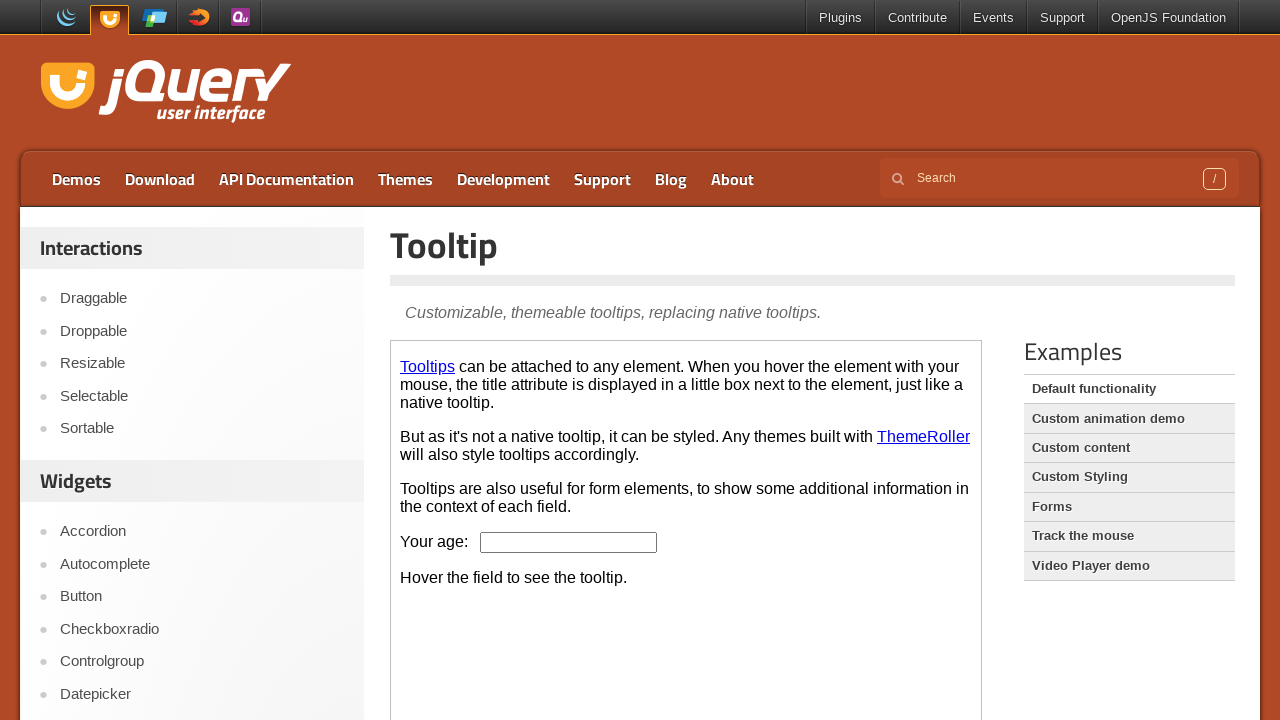

Located the Tooltips link element
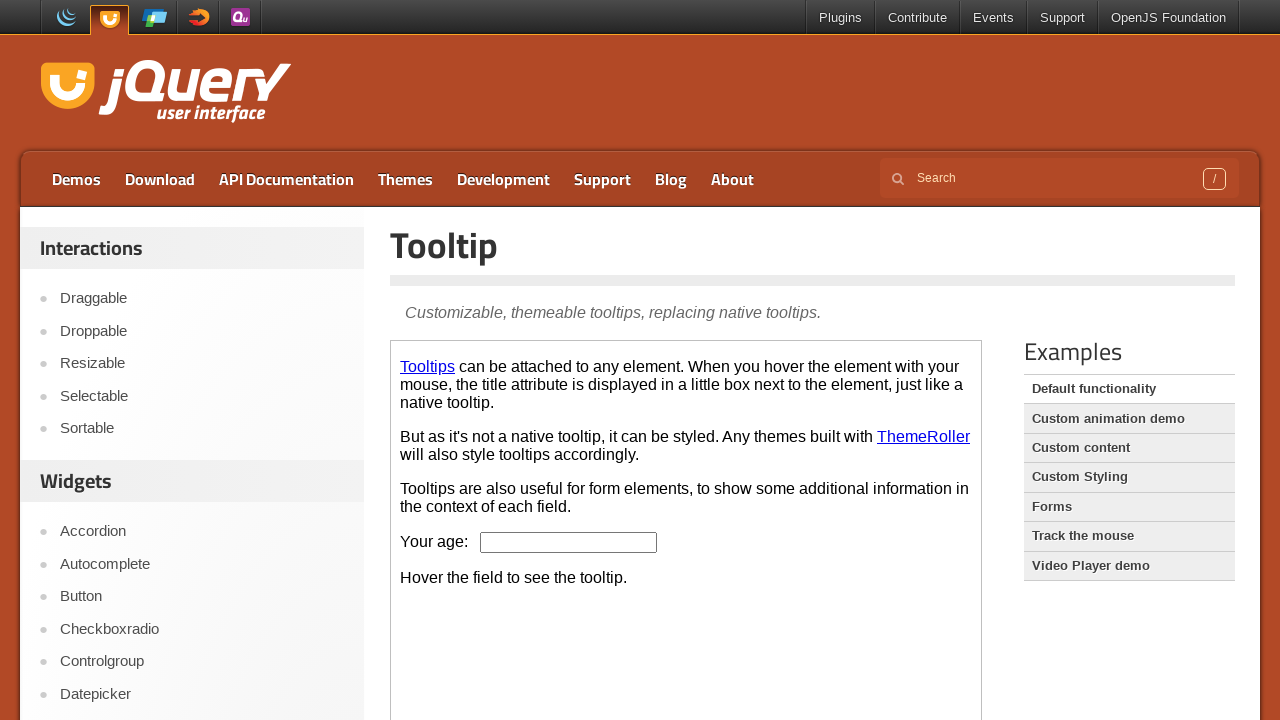

Verified Tooltips element is visible
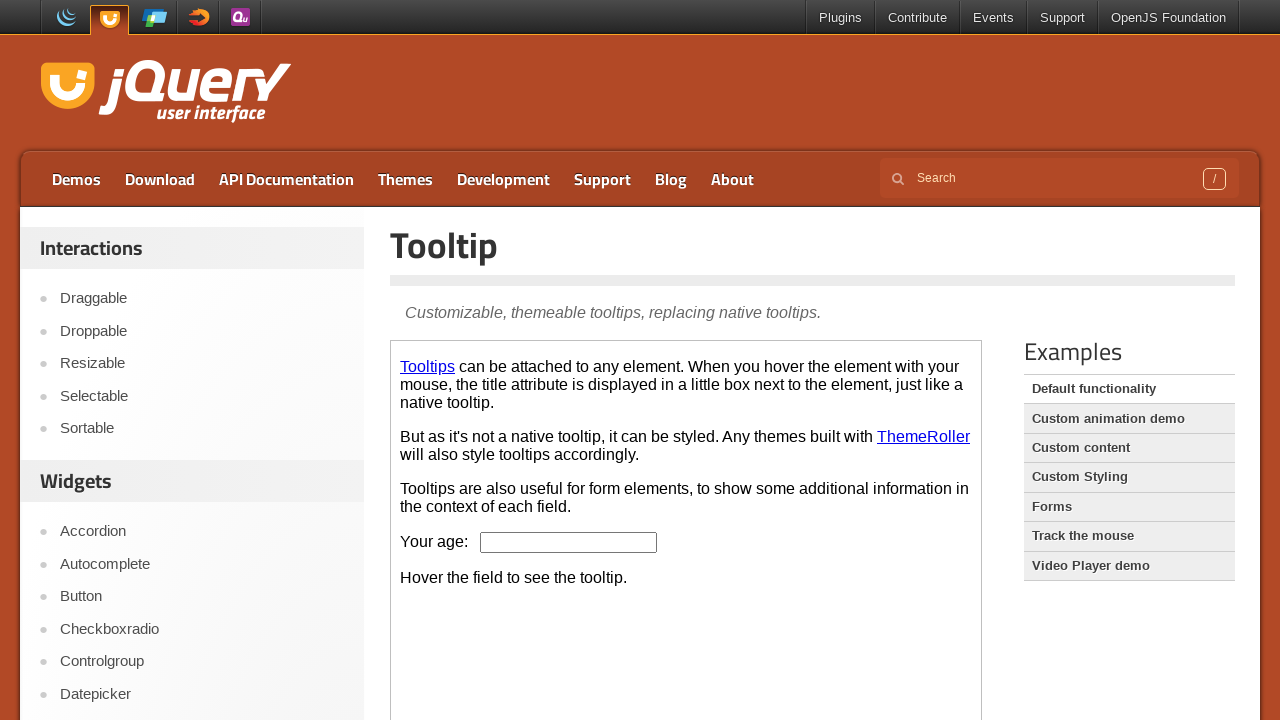

Hovered over Tooltips element to trigger tooltip at (428, 366) on iframe >> nth=0 >> internal:control=enter-frame >> xpath=//a[text()='Tooltips']
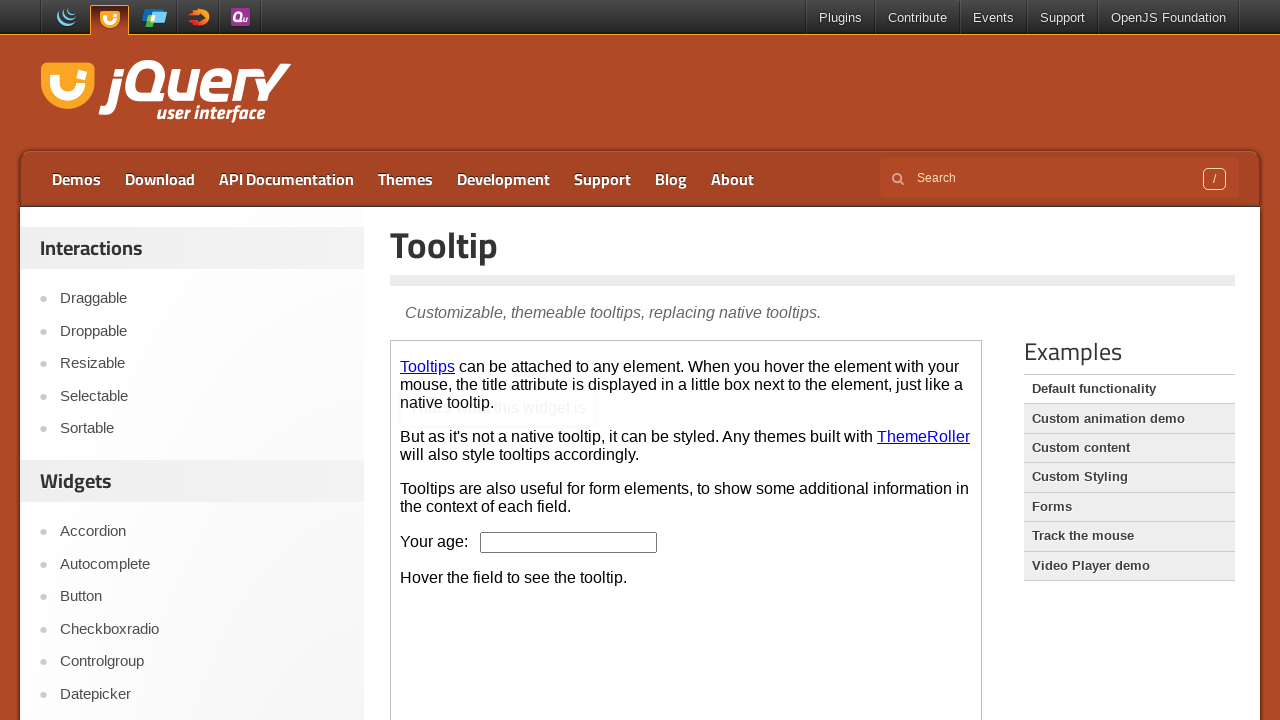

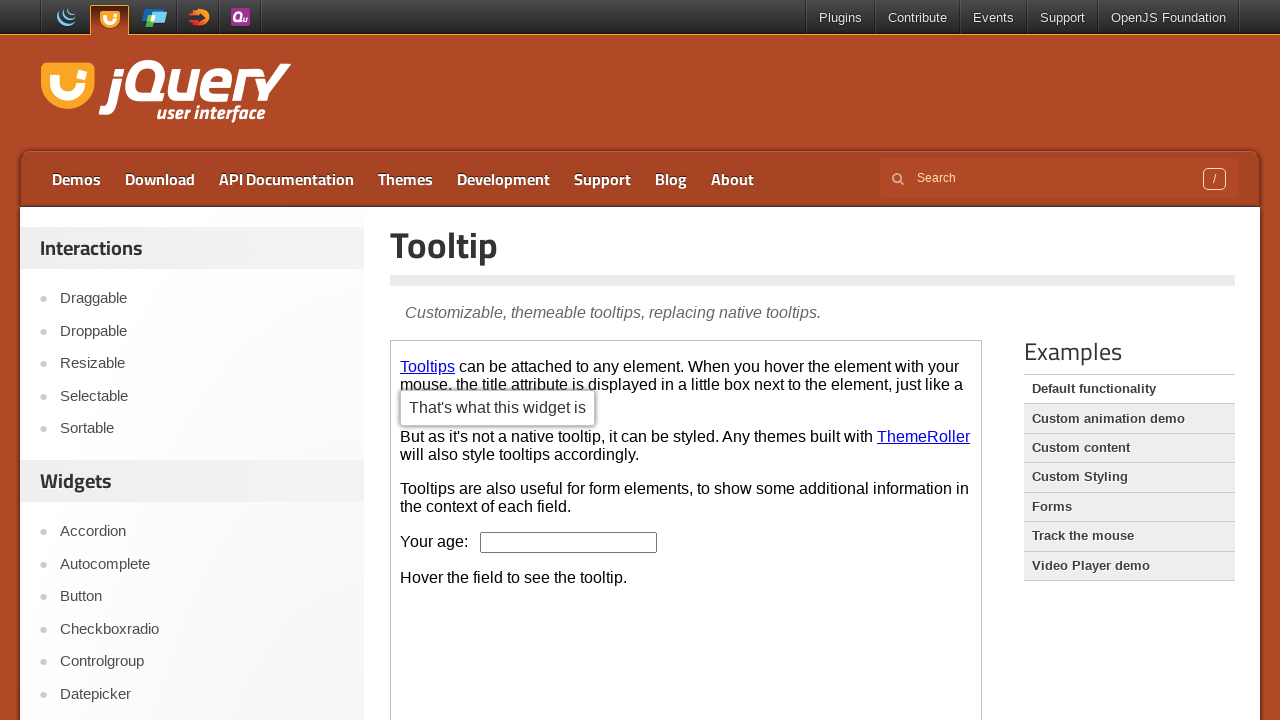